Tests alert prompt functionality by clicking on the alert with textbox tab, triggering a prompt alert, entering text into it, and accepting the alert

Starting URL: http://demo.automationtesting.in/Alerts.html

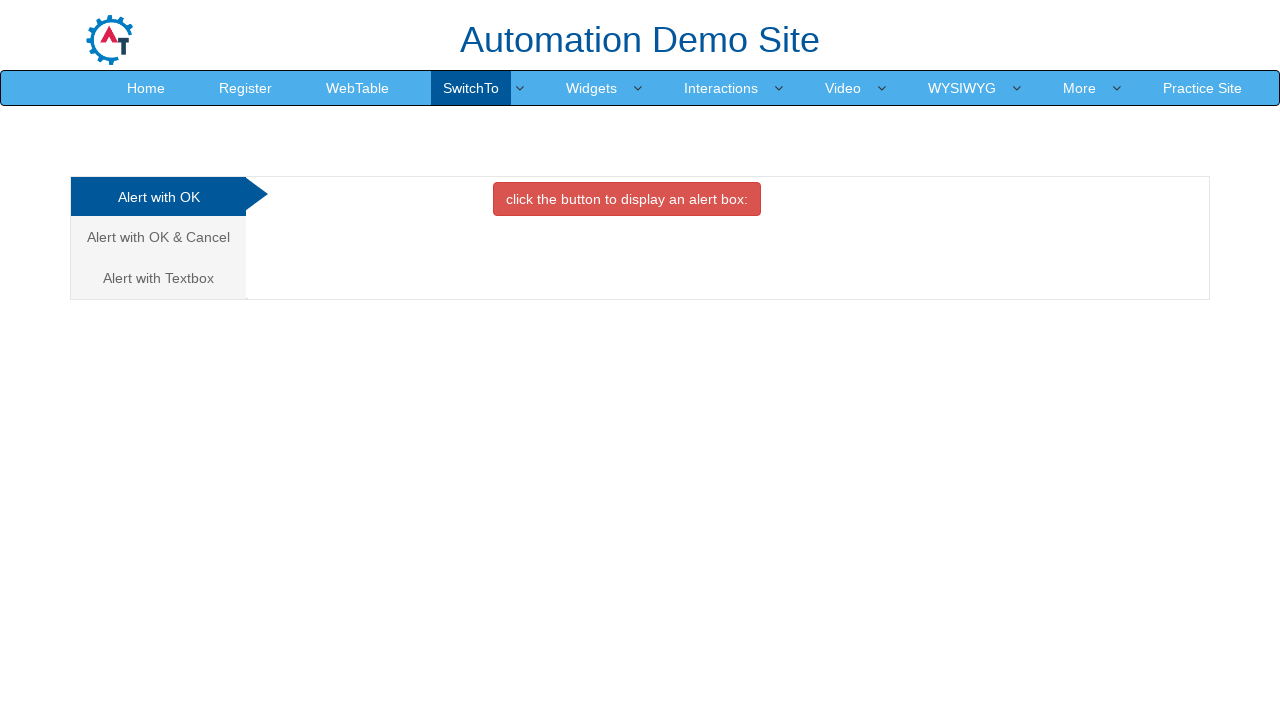

Clicked on 'Alert with Textbox' tab at (158, 278) on xpath=//a[contains(text(),'Alert with Textbox ')]
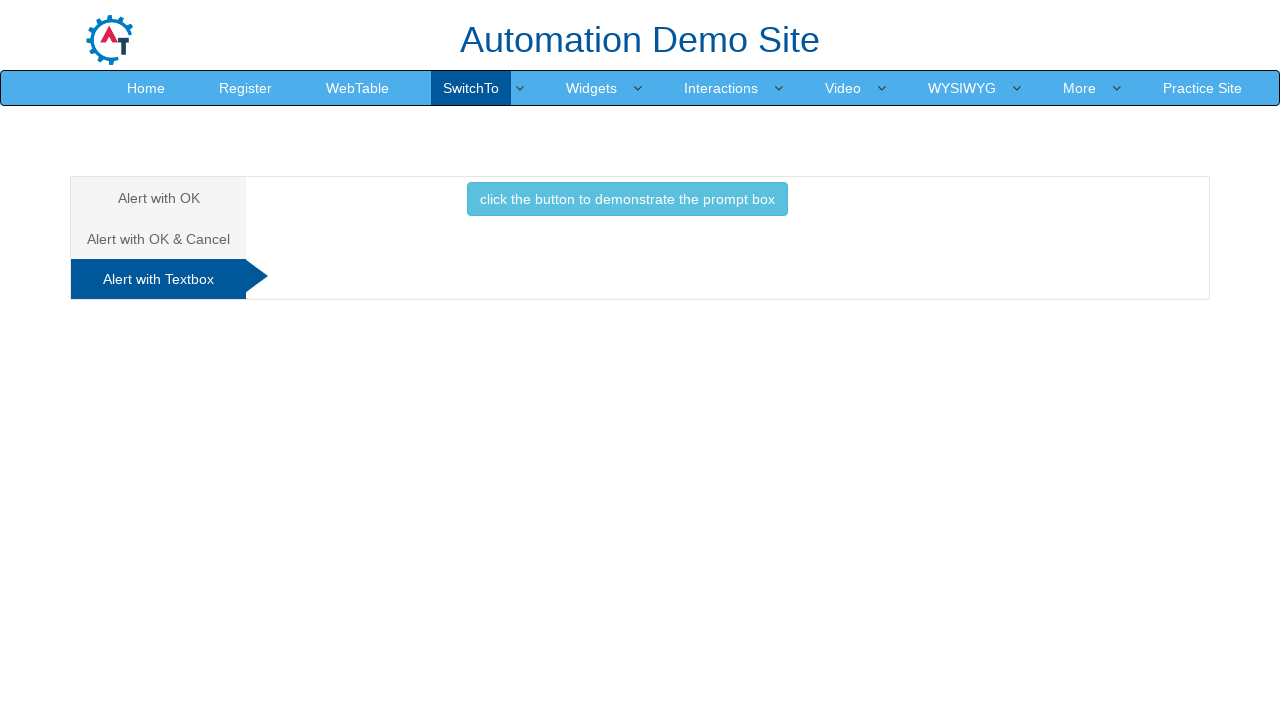

Waited for tab content to load (1000ms)
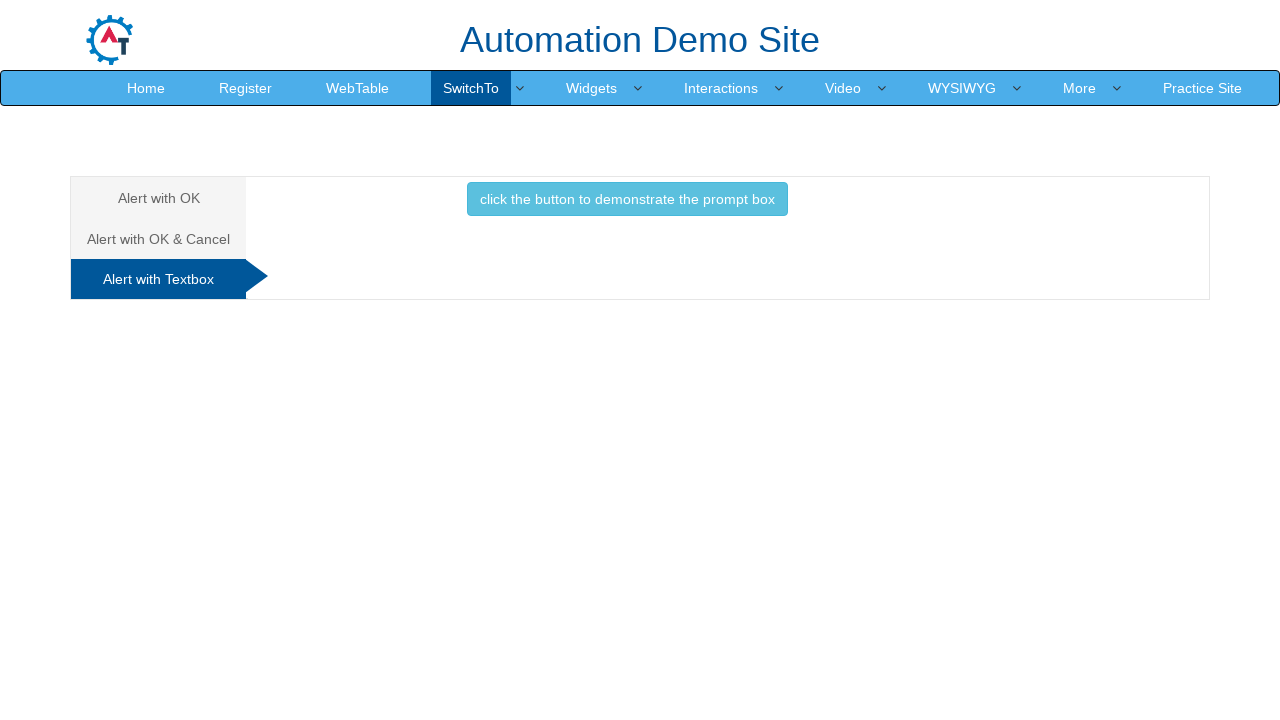

Clicked the prompt button to trigger alert at (627, 199) on xpath=//button[@onclick='promptbox()']
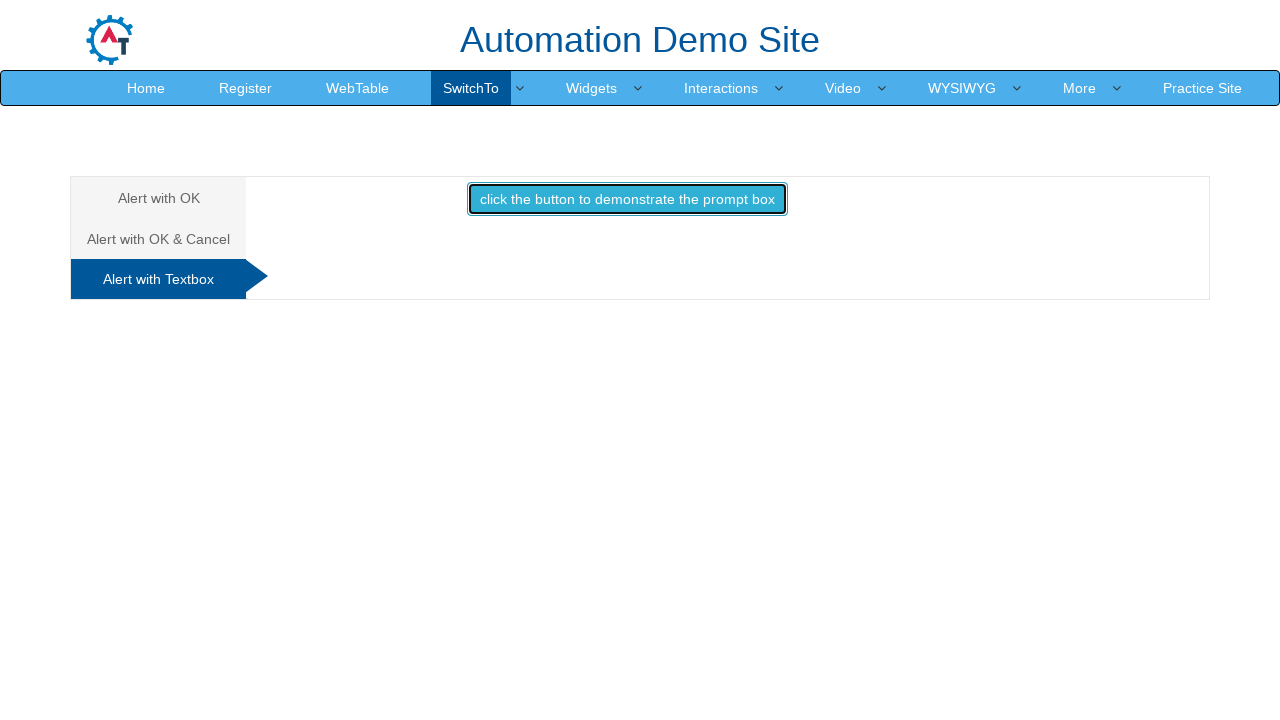

Set up dialog handler to accept prompt with text 'swapnil alane'
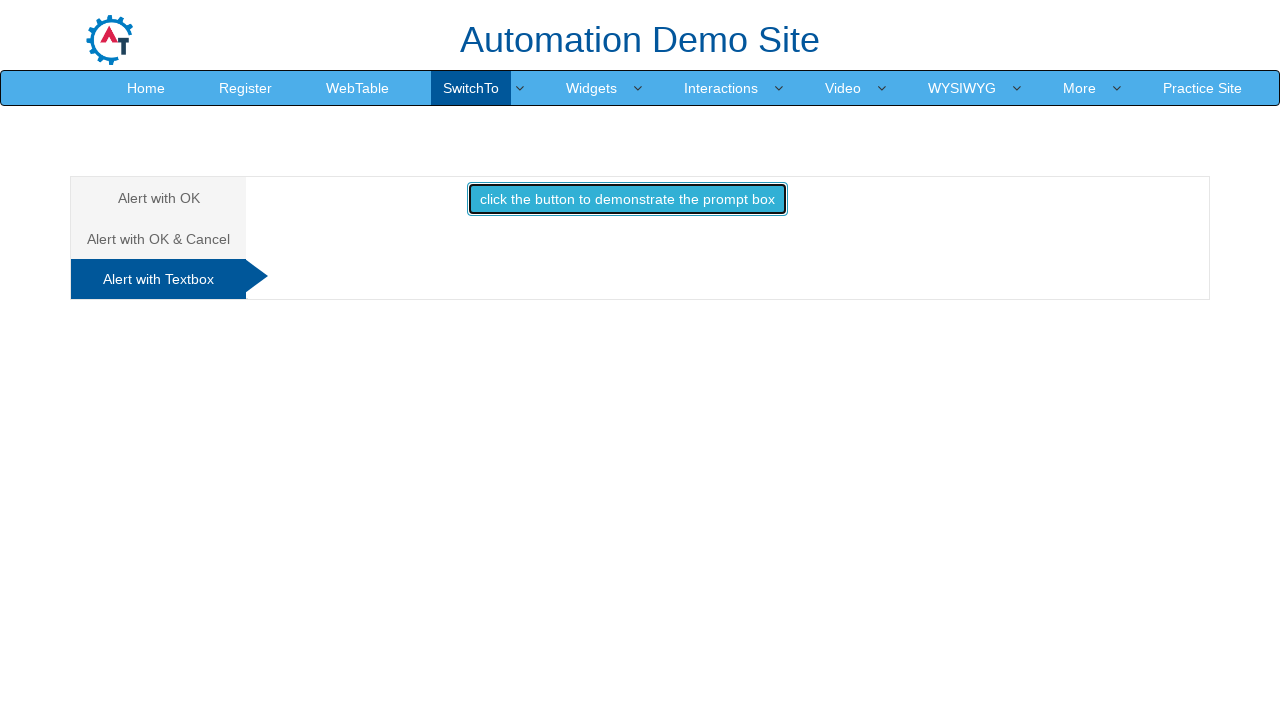

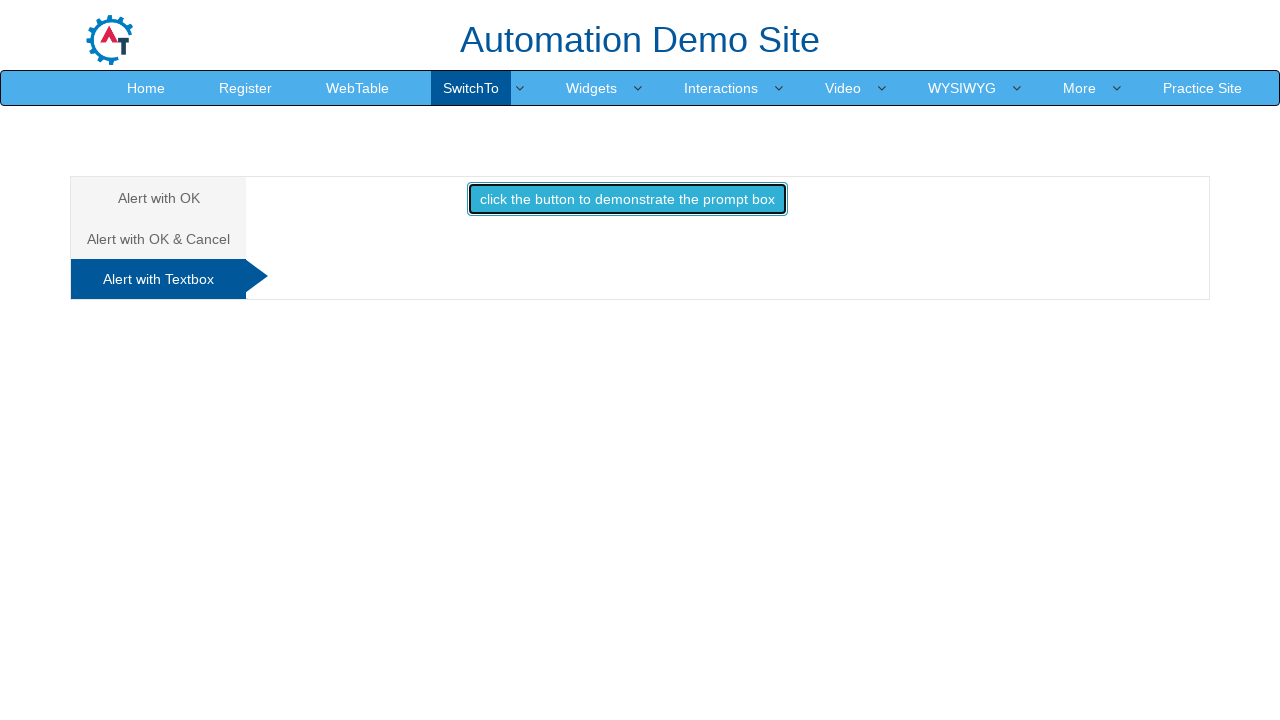